Tests form input functionality by entering text values into form control fields on a test automation practice website

Starting URL: https://testautomationpractice.blogspot.com/

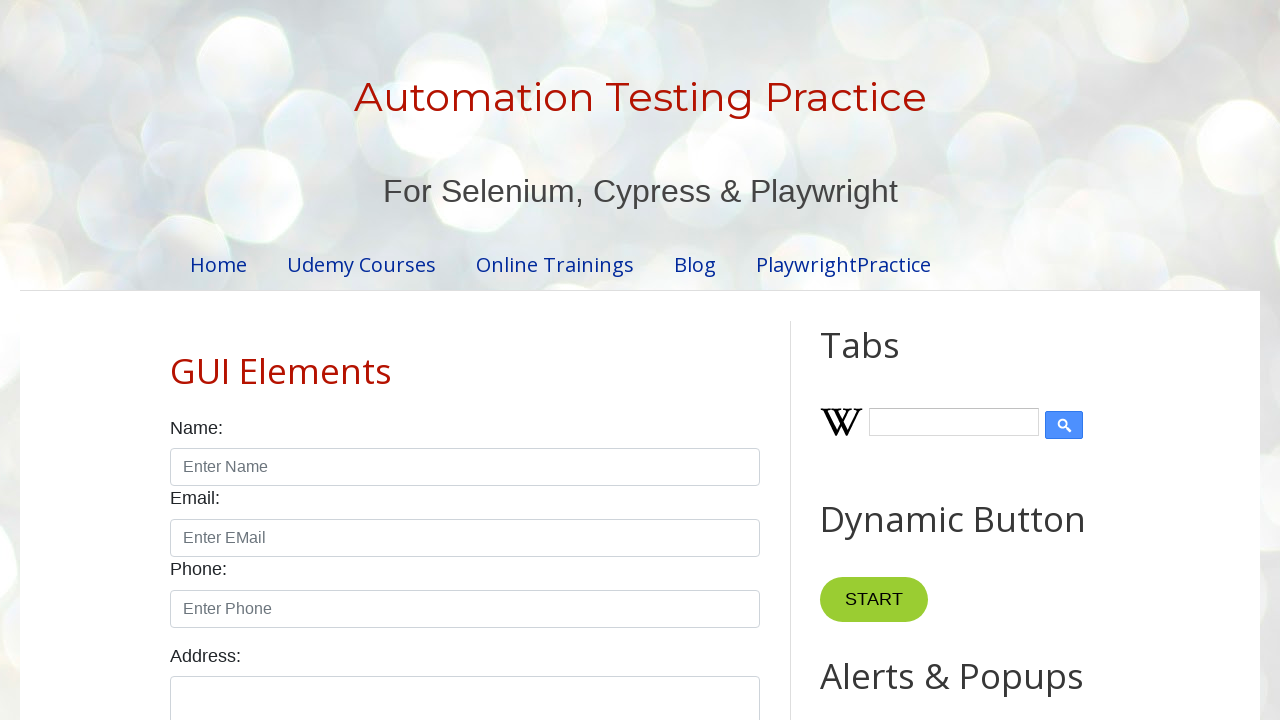

Filled first form control field with 'sai ganesh' on .form-control >> nth=0
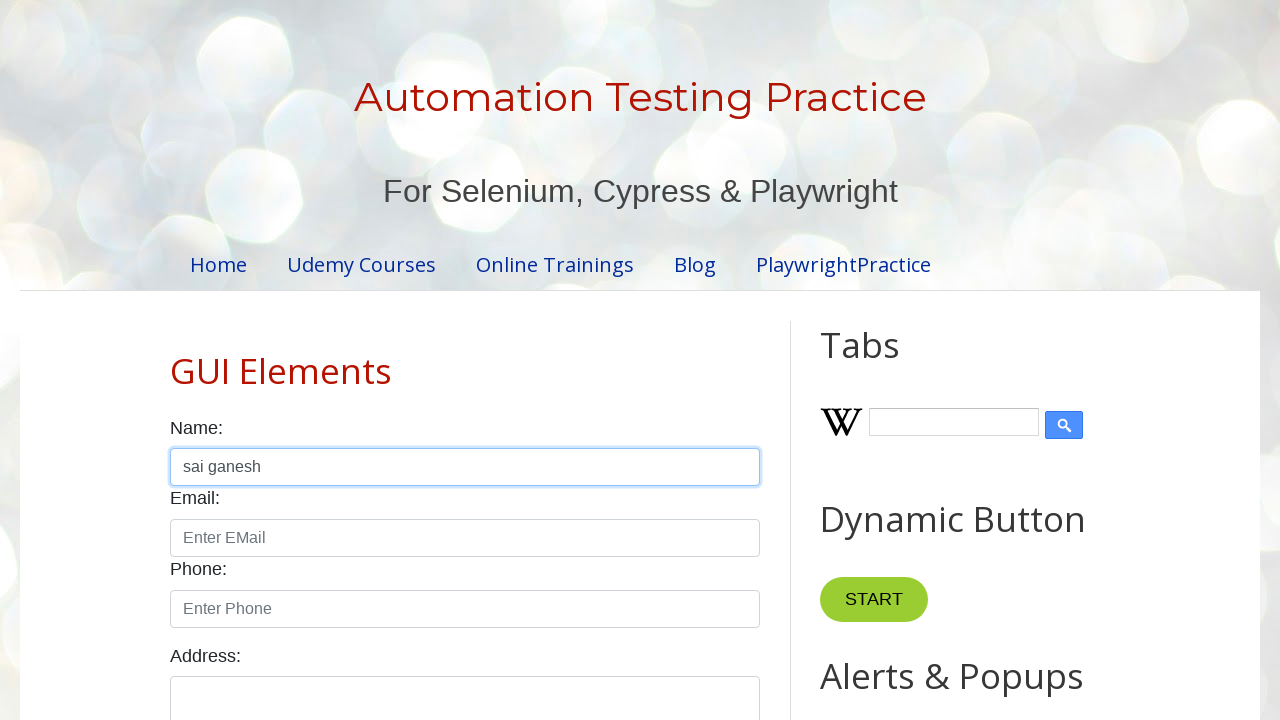

Filled second form control field with 'babu' on .form-control >> nth=1
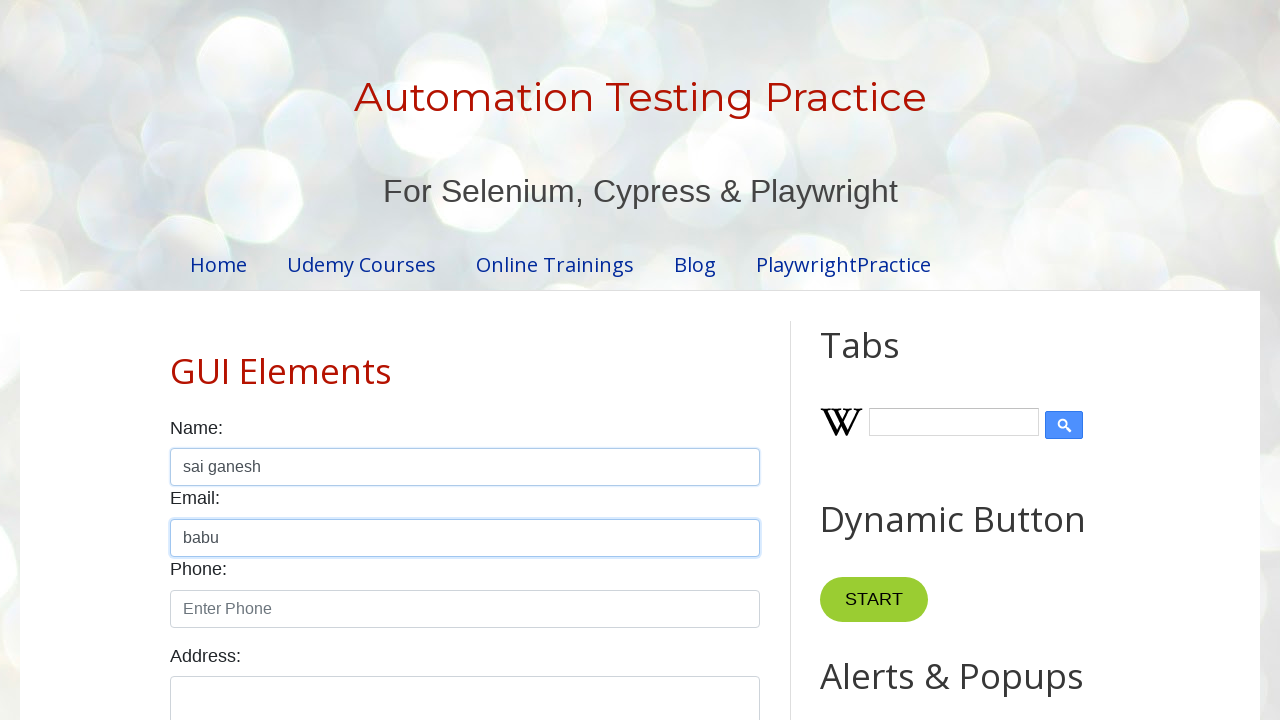

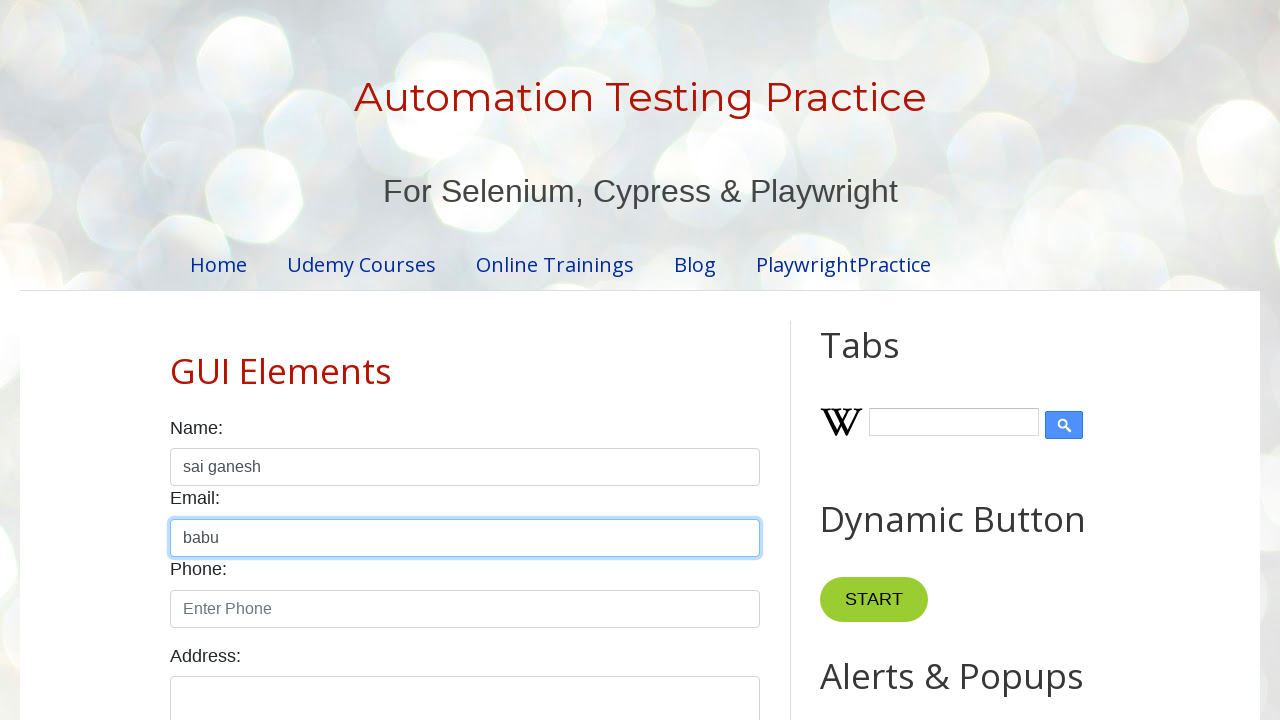